Tests different types of JavaScript alerts (OK alert, Cancel alert, and Prompt alert with text input) on a demo automation testing website

Starting URL: https://demo.automationtesting.in/Alerts.html

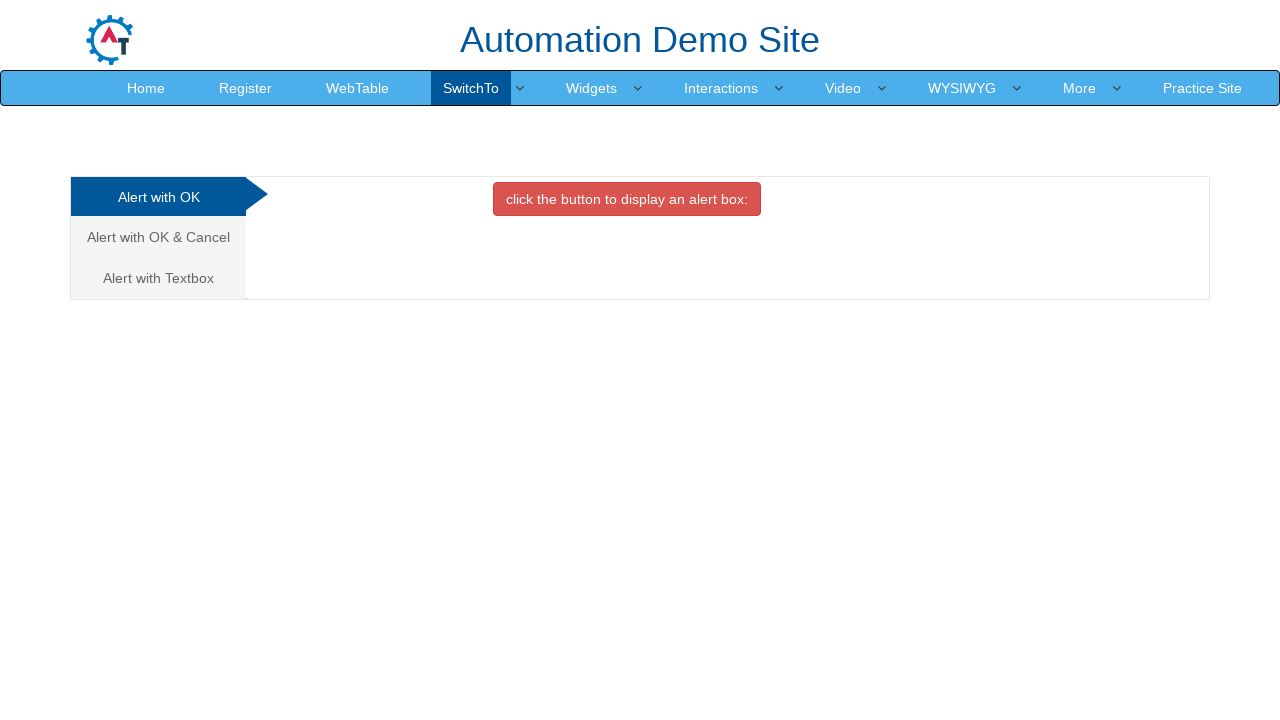

Clicked OK Alert tab to trigger the alert at (627, 199) on #OKTab
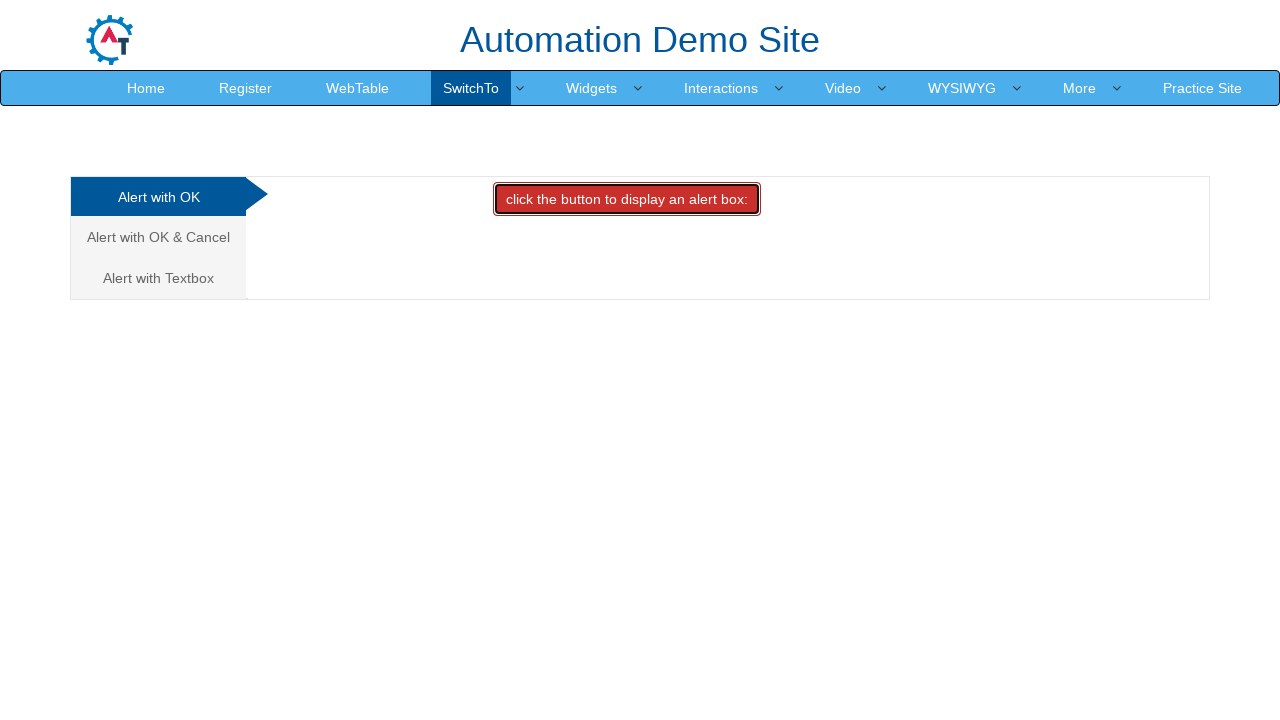

Set up dialog handler to accept the OK alert
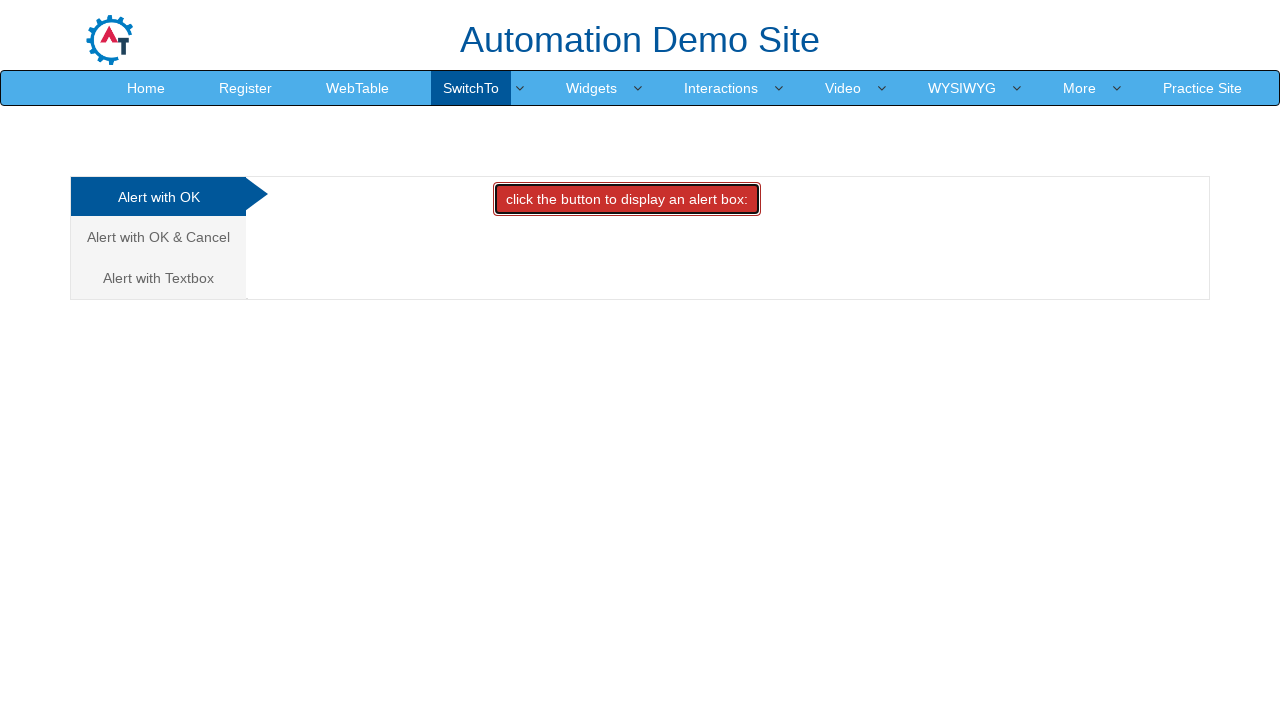

Waited for OK alert to be processed
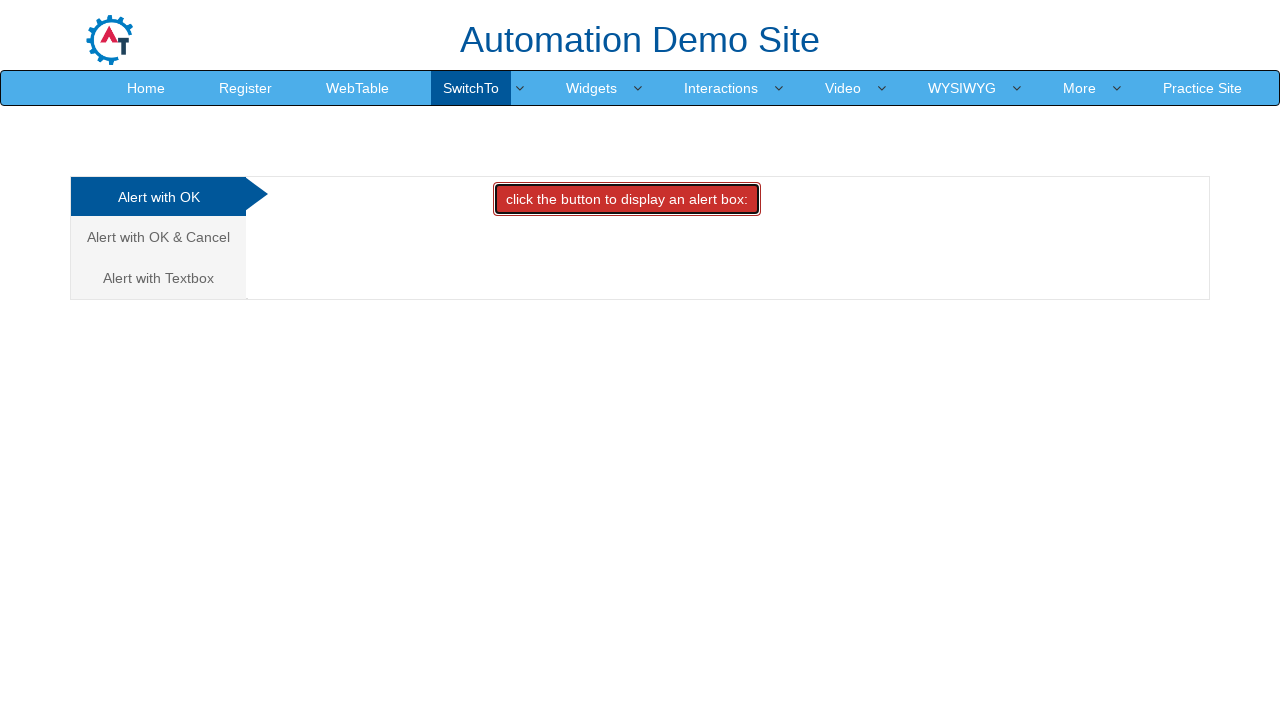

Clicked navigation link to Cancel Alert tab at (158, 237) on a[href='#CancelTab']
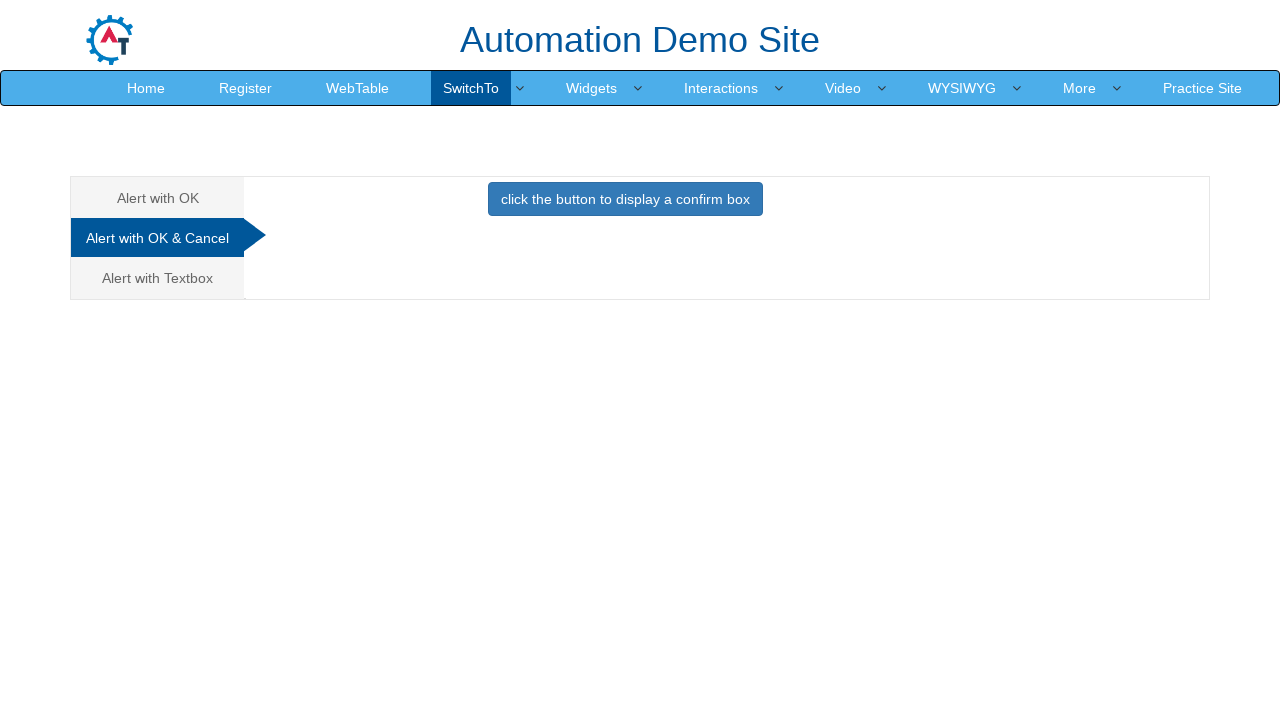

Waited for Cancel Alert tab to load
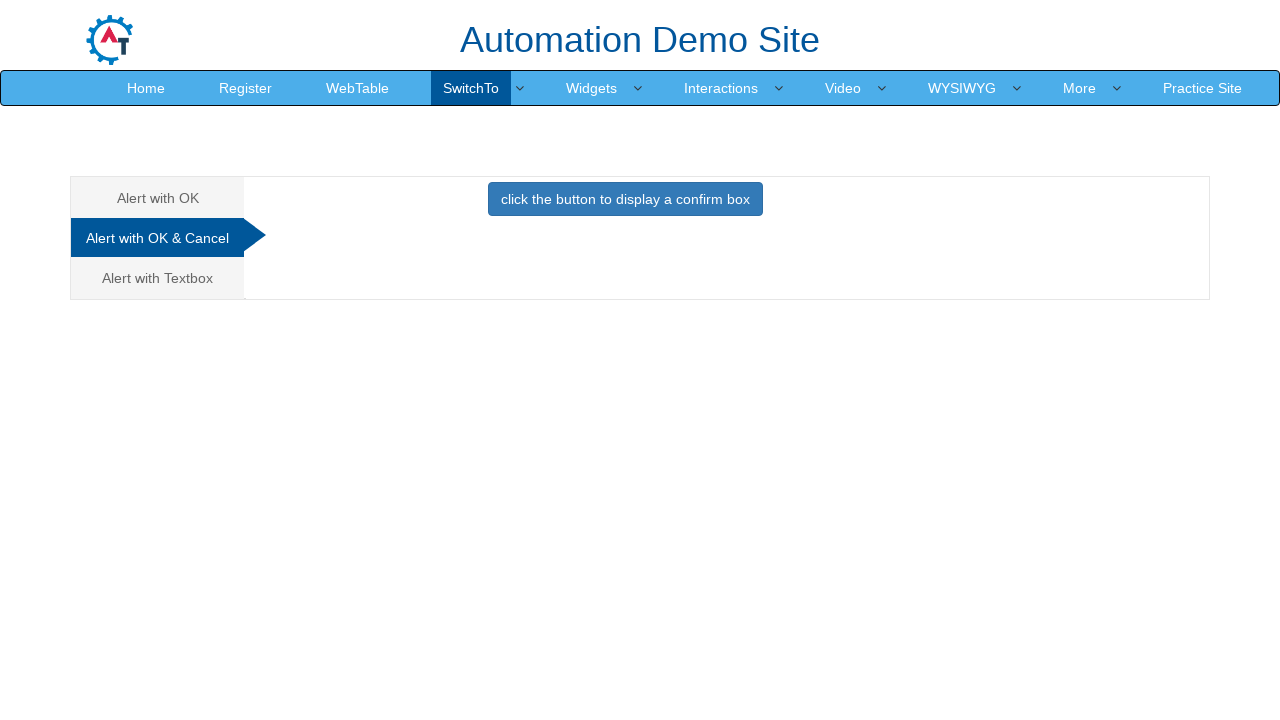

Set up dialog handler to dismiss the Cancel alert
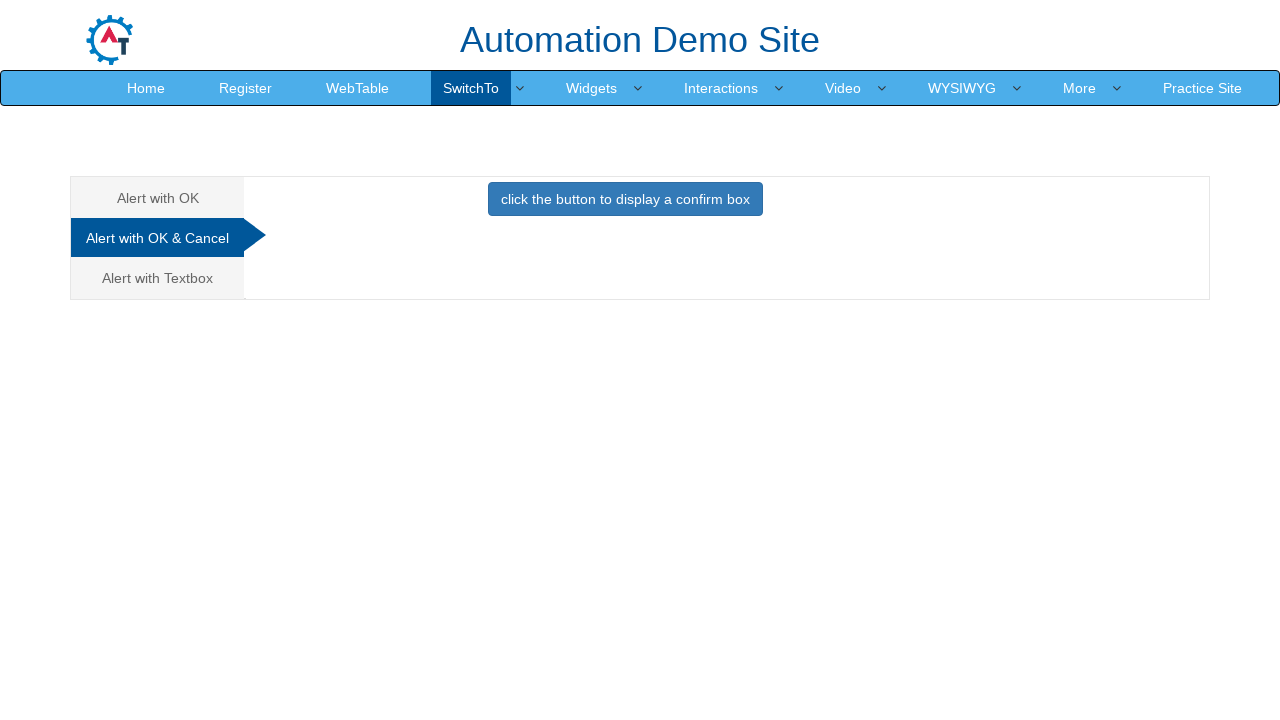

Clicked Cancel Alert button to trigger the alert at (625, 204) on #CancelTab
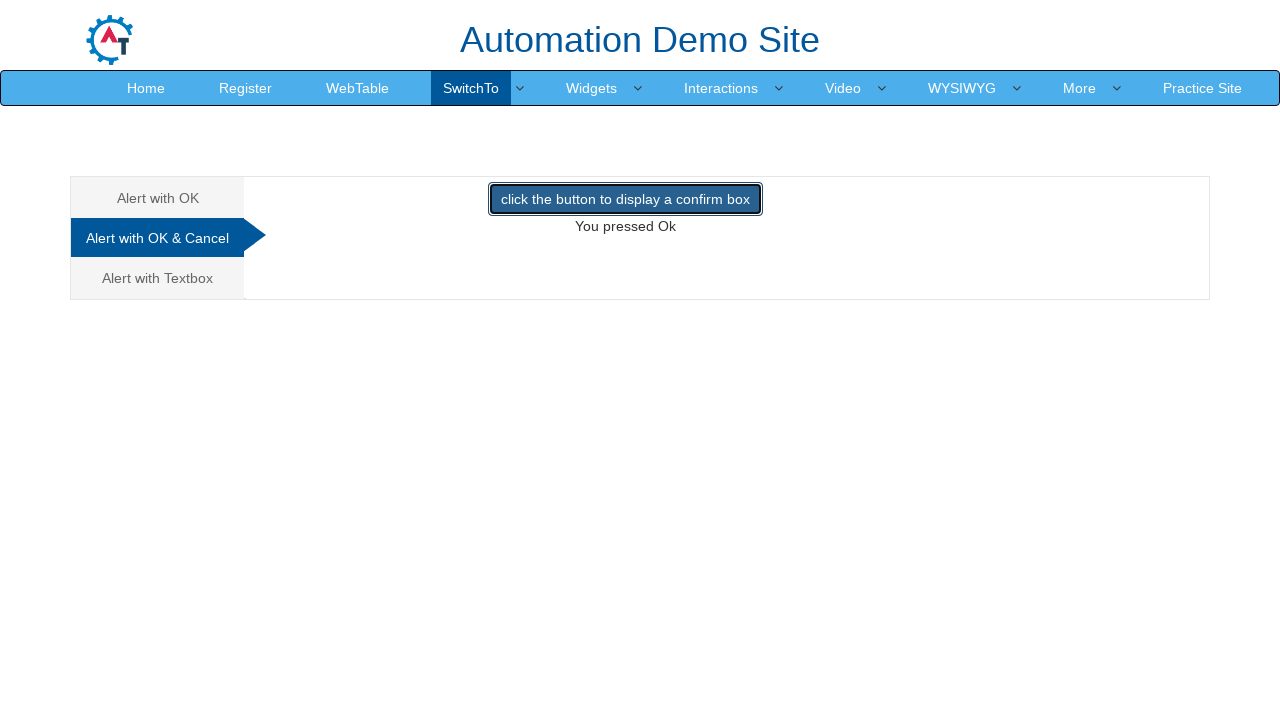

Waited for Cancel alert to be dismissed
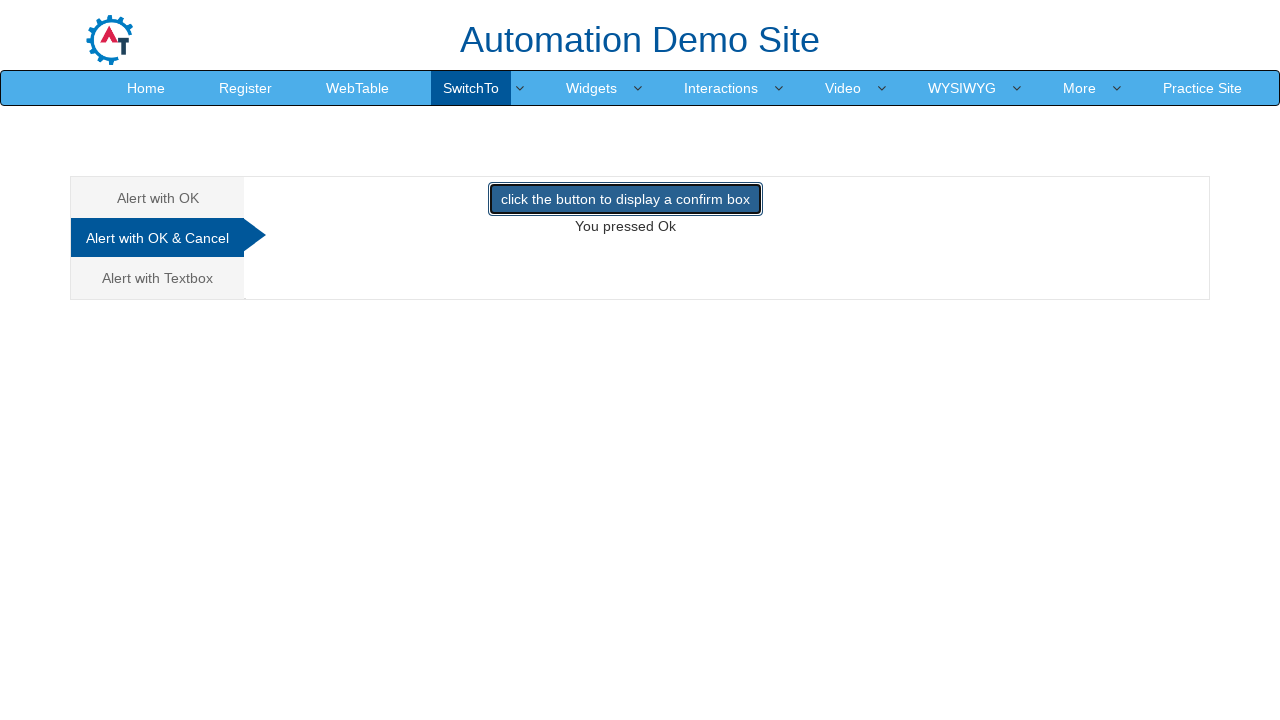

Clicked navigation link to Prompt Alert tab at (158, 278) on a[href='#Textbox']
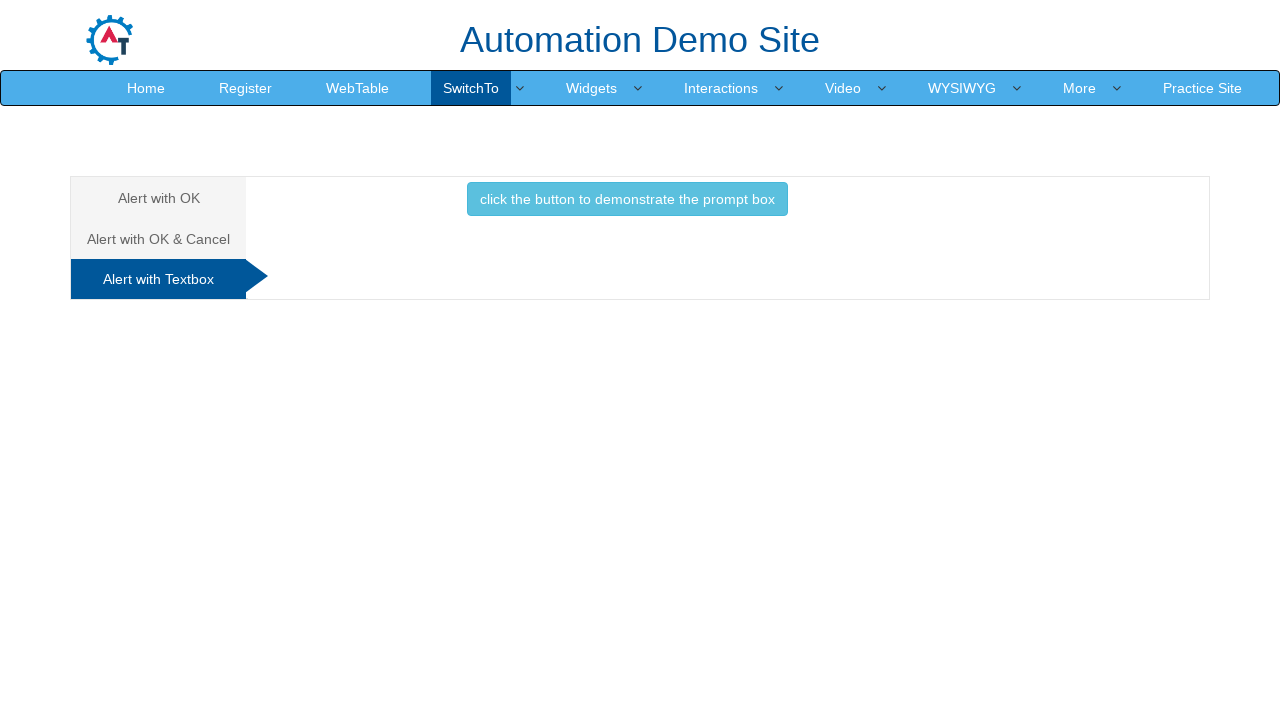

Waited for Prompt Alert tab to load
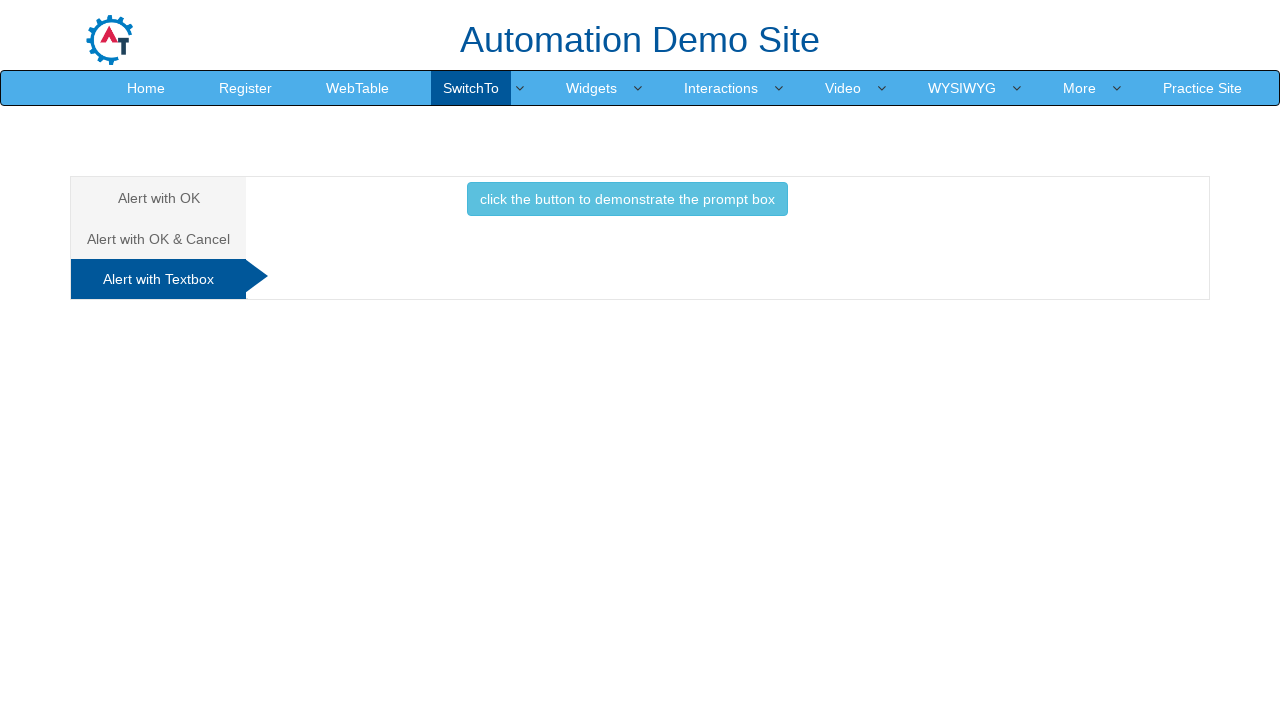

Set up dialog handler to accept Prompt alert with text input 'leo'
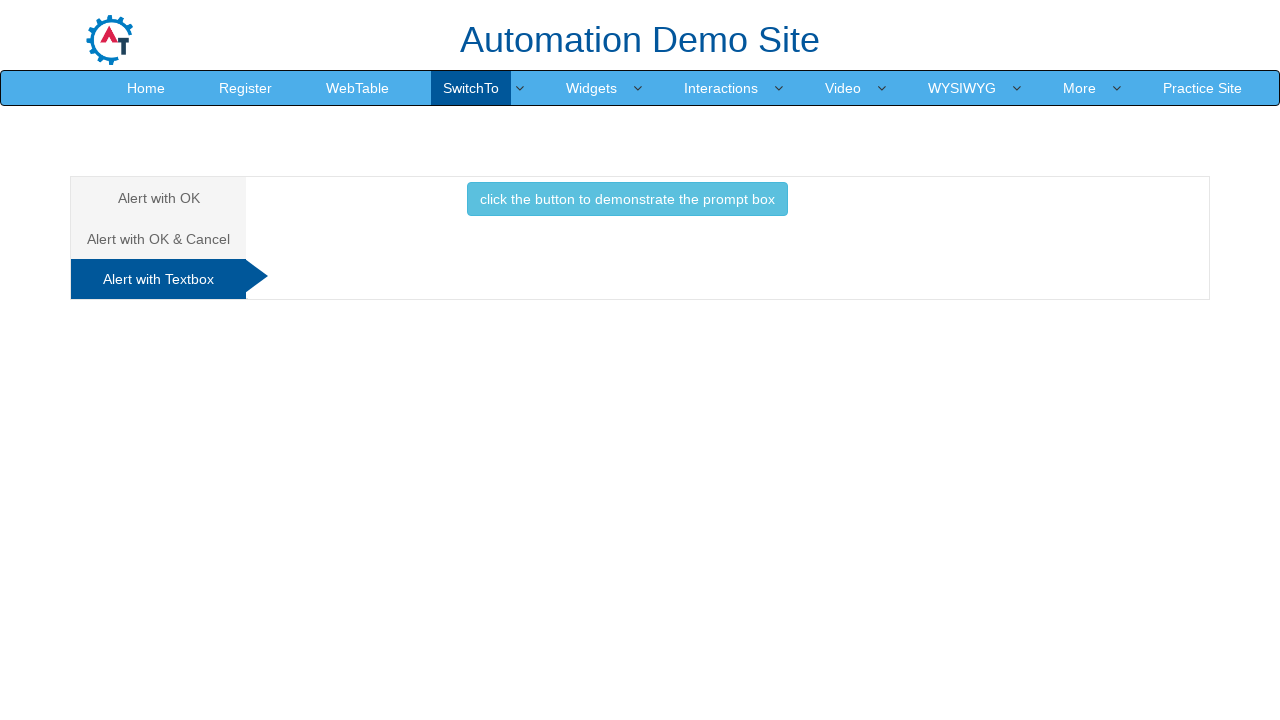

Clicked Prompt Alert button to trigger the prompt dialog at (627, 204) on #Textbox
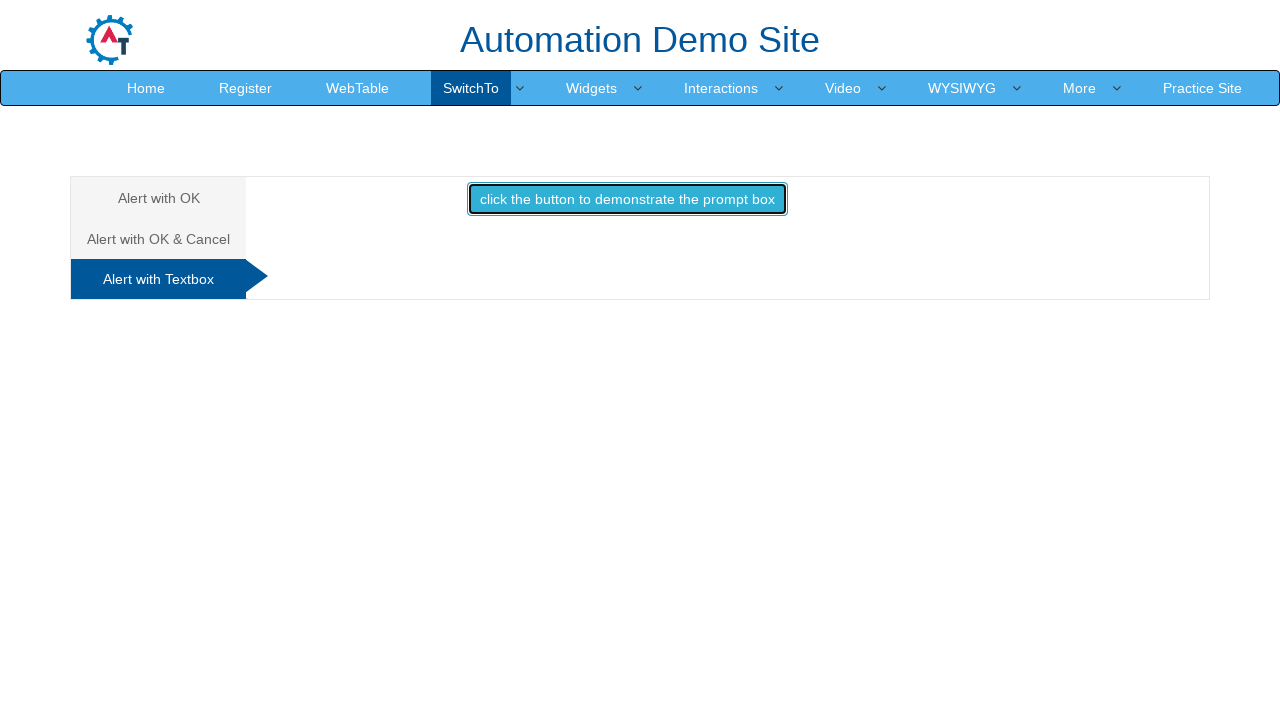

Waited for Prompt alert to be processed with text input
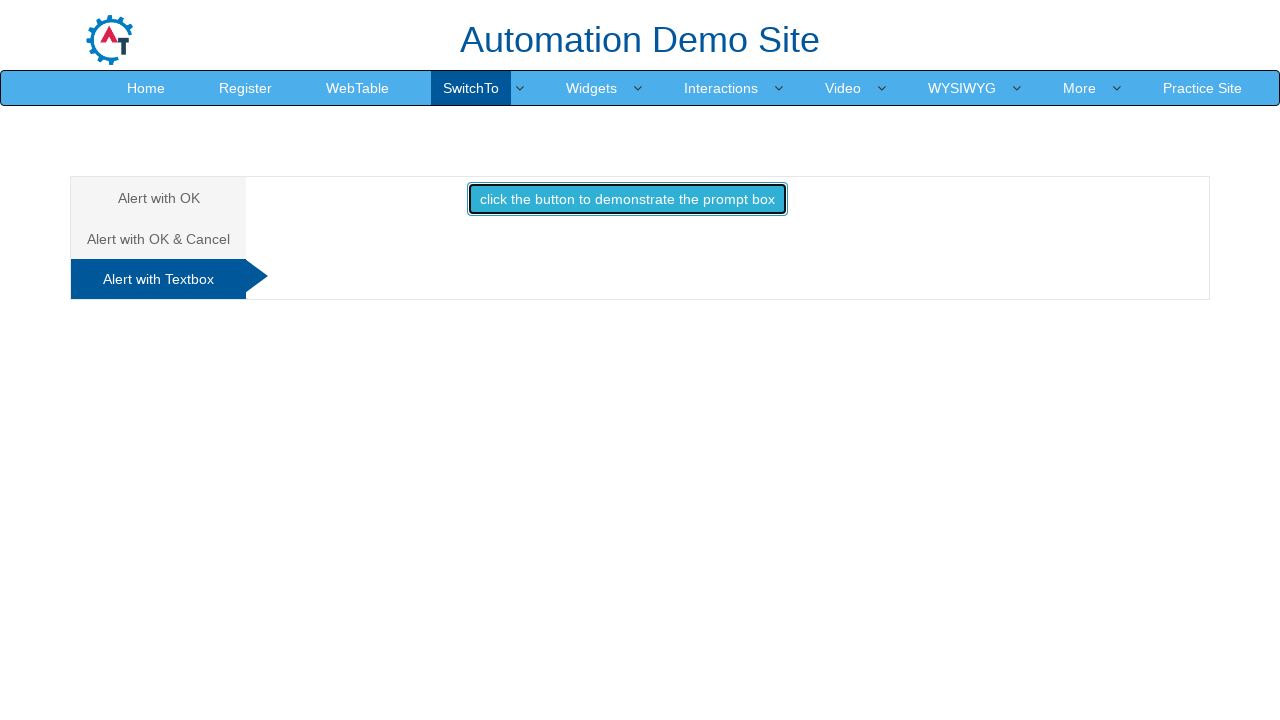

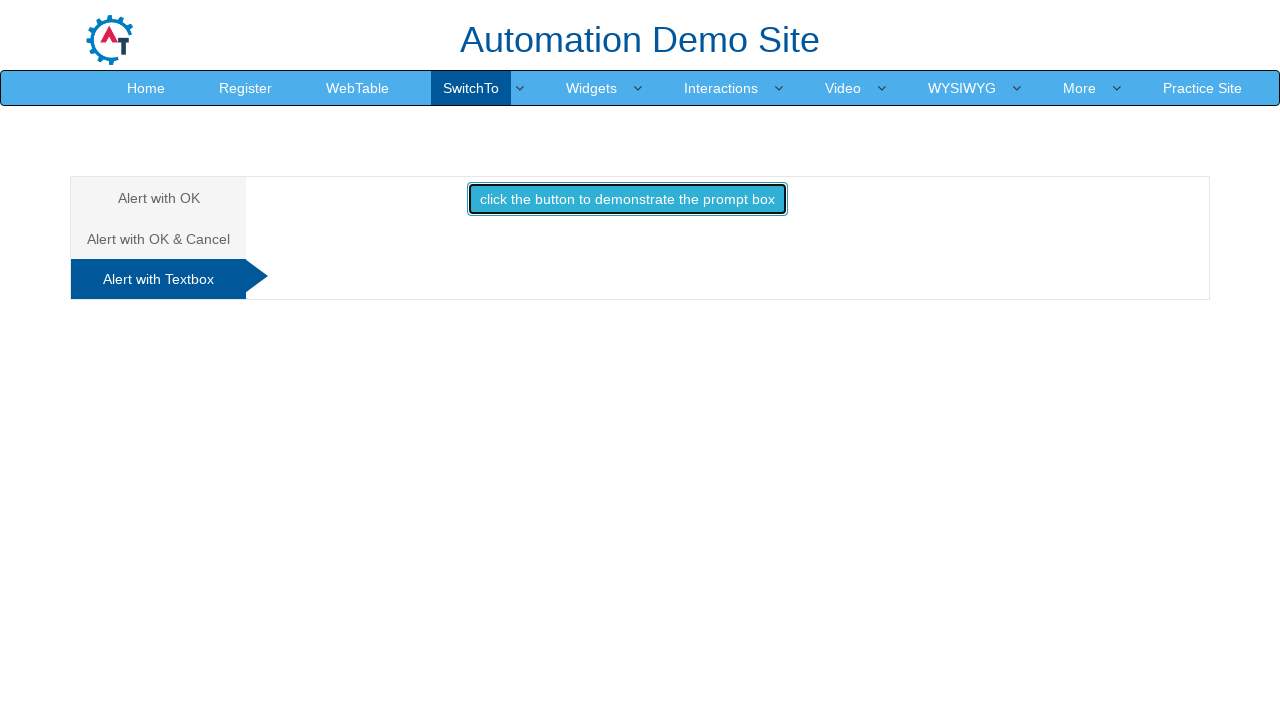